Tests a math quiz form by reading a value from the page, calculating a logarithmic formula, entering the answer, selecting a checkbox and radio button, then submitting the form.

Starting URL: http://suninjuly.github.io/math.html

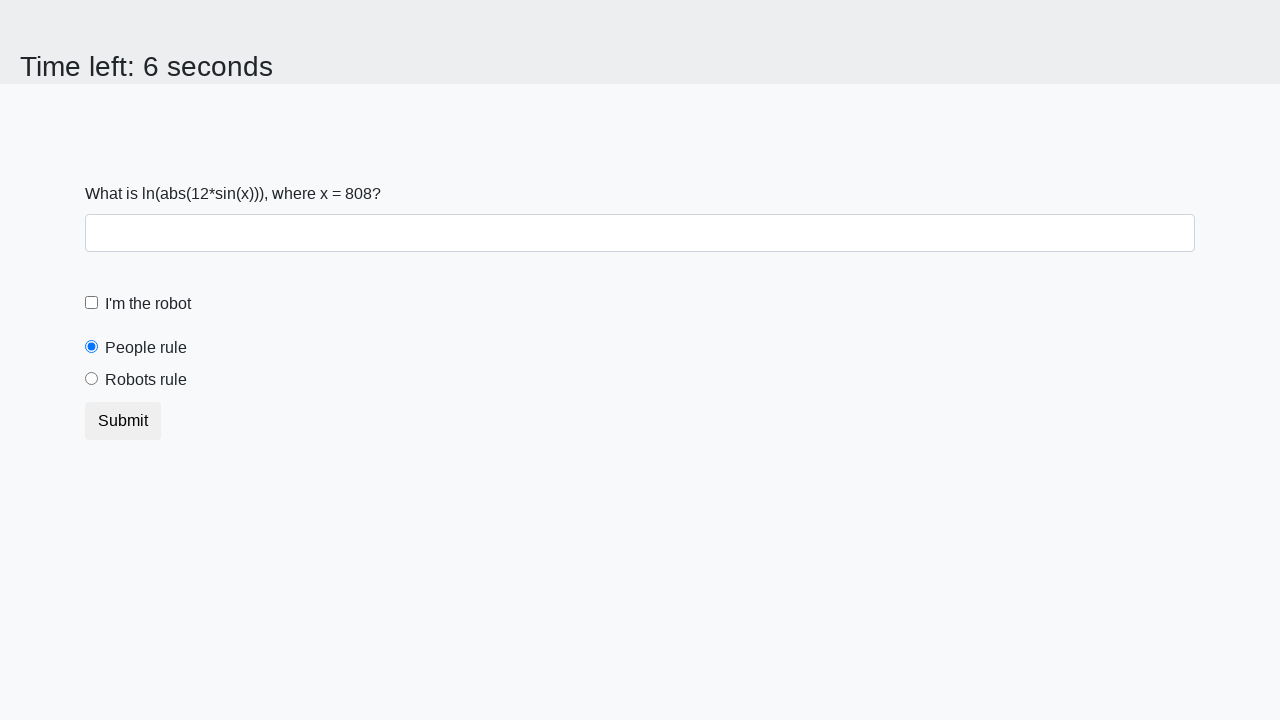

Verified that 'People' radio button is selected by default
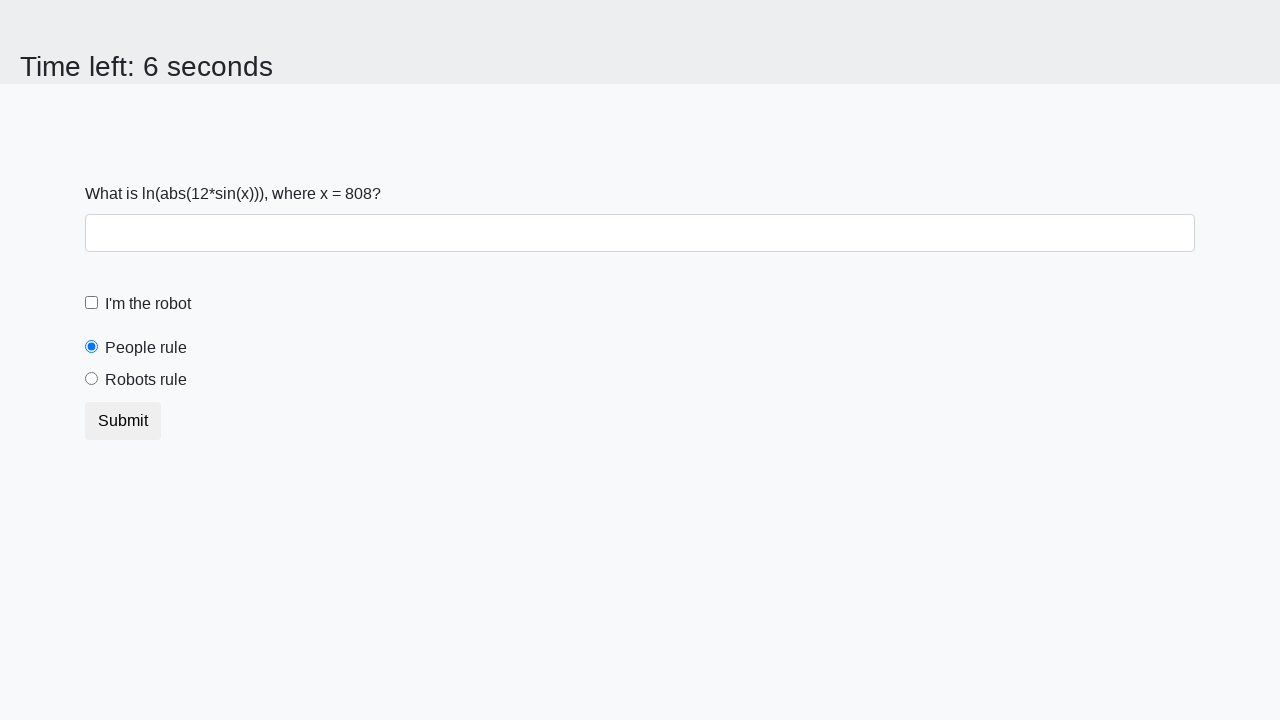

Retrieved x value from page: 808
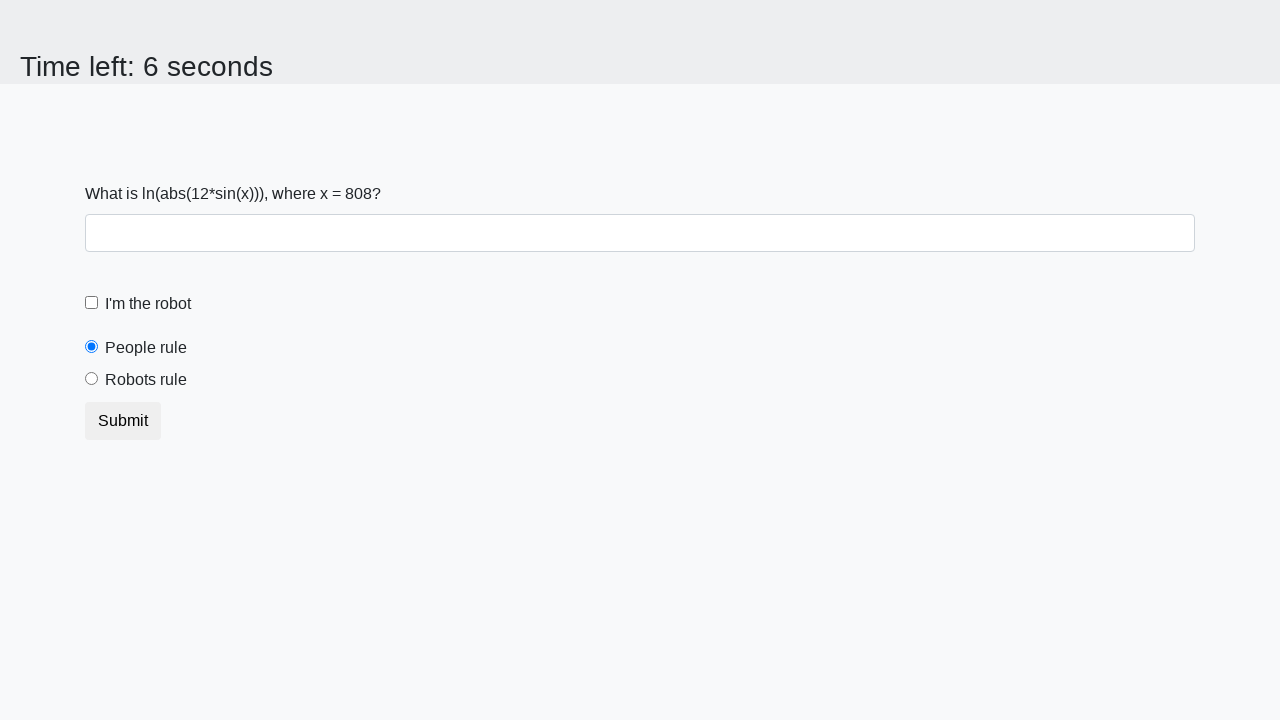

Calculated logarithmic formula result: 1.9287894480164975
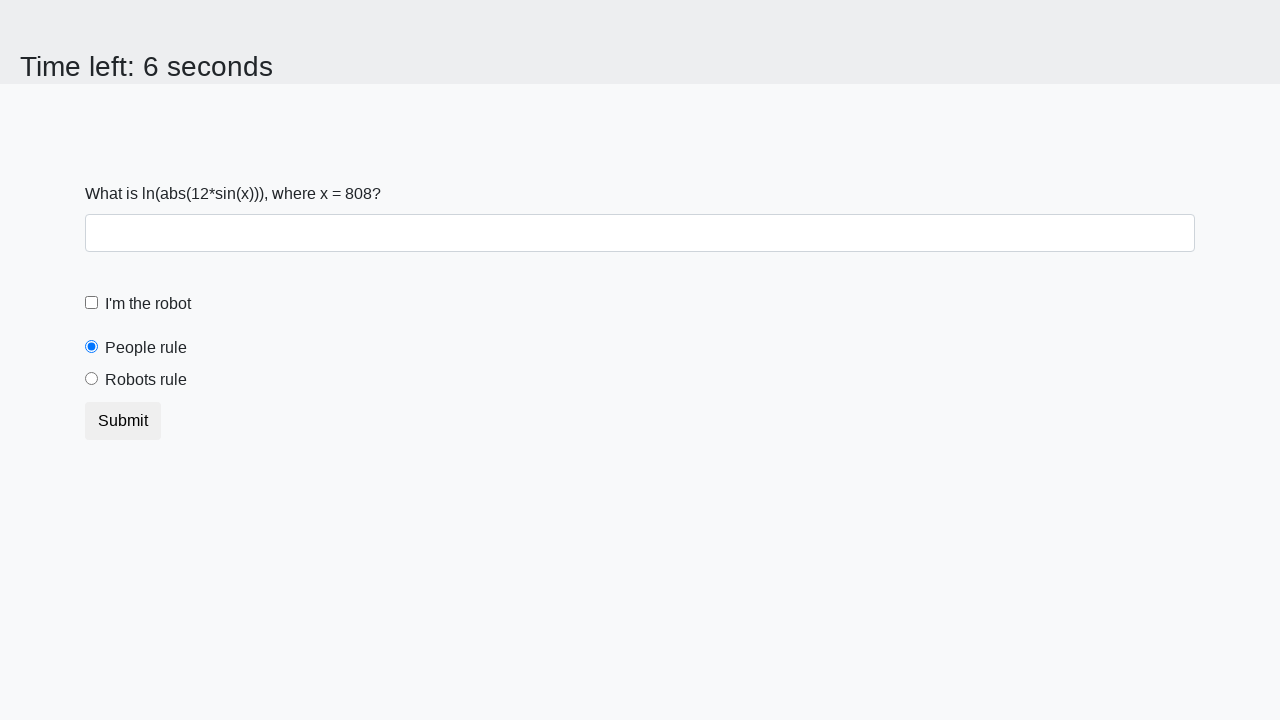

Filled answer field with calculated value: 1.9287894480164975 on #answer
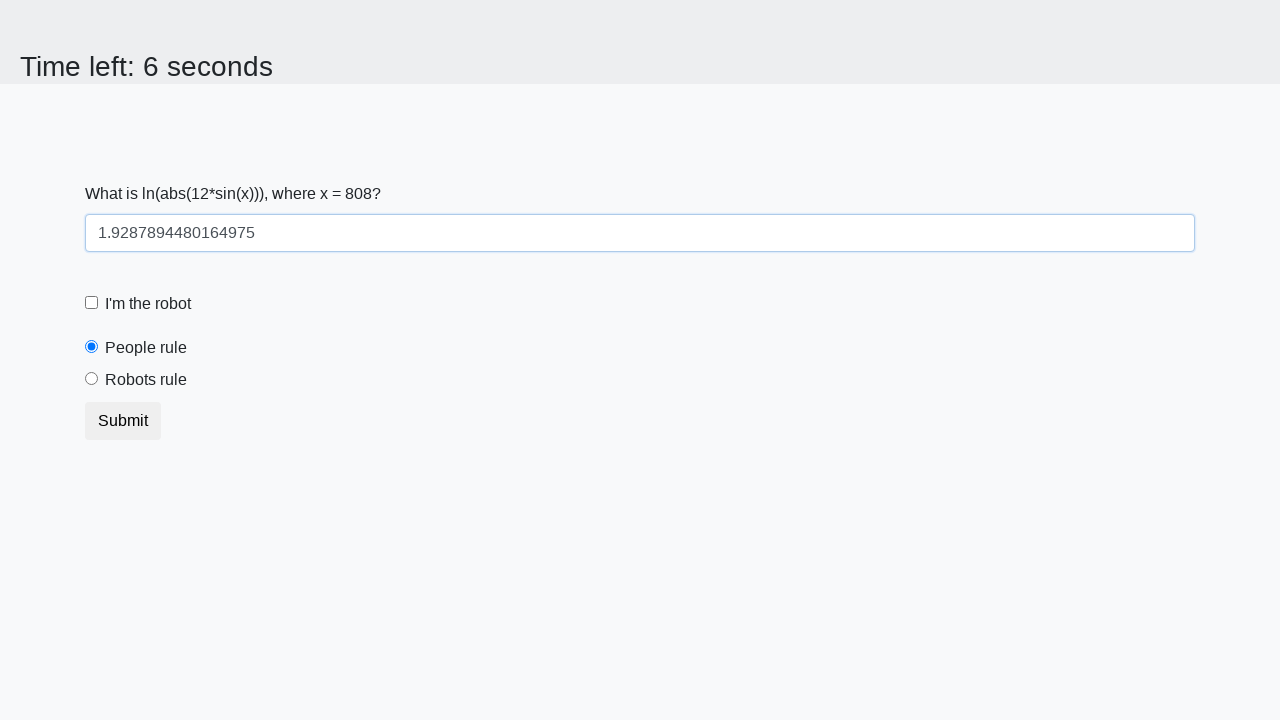

Clicked the robot checkbox at (92, 303) on #robotCheckbox
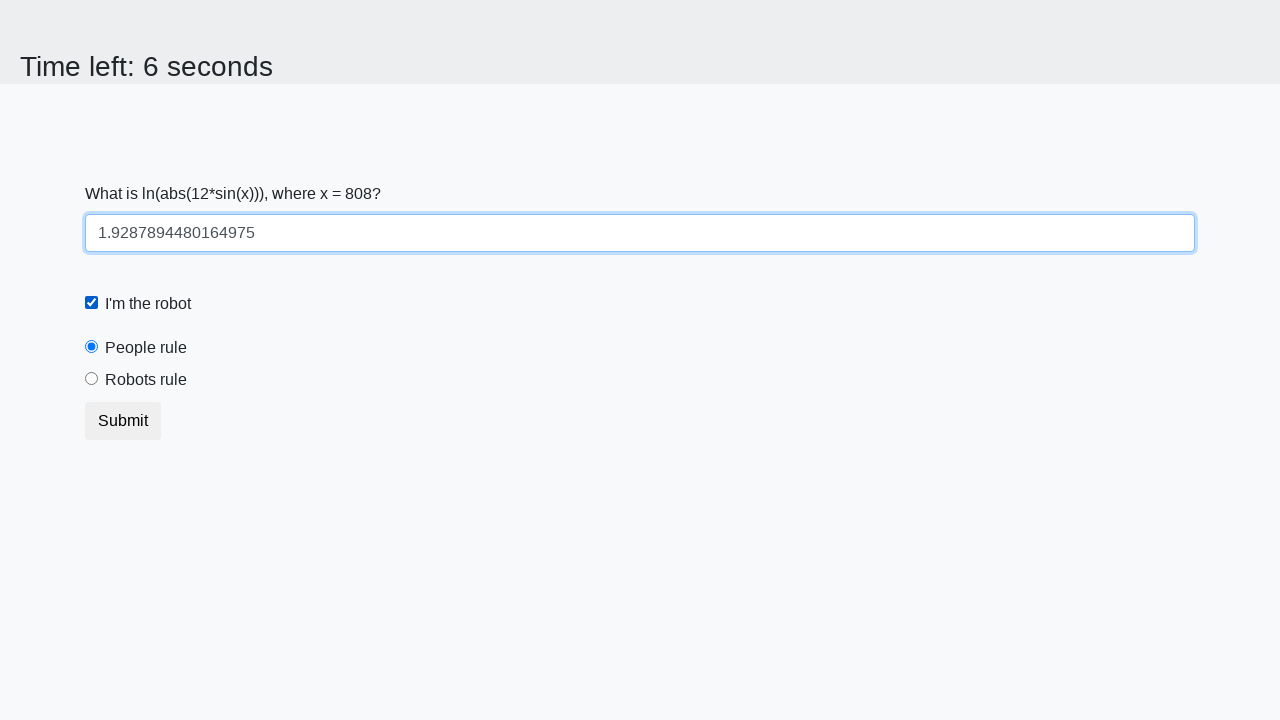

Clicked the 'Robots Rule' radio button at (92, 379) on #robotsRule
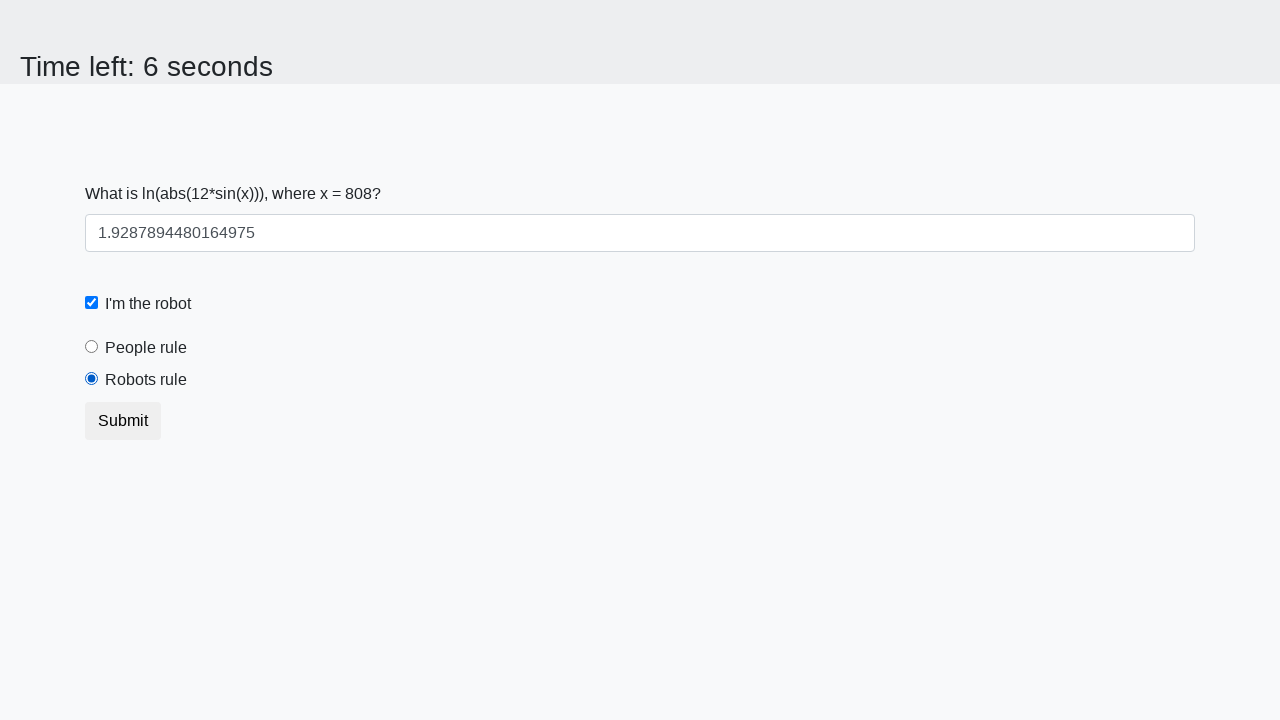

Clicked the submit button at (123, 421) on .btn-default
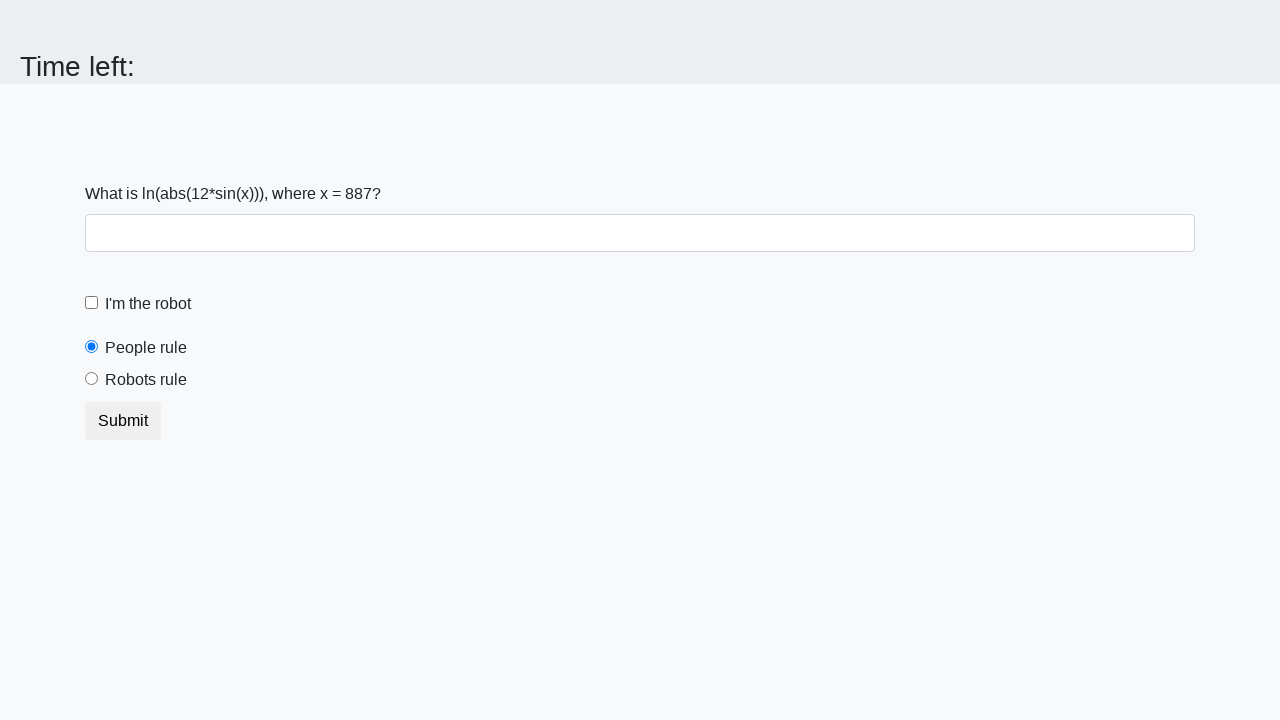

Waited 2 seconds for form submission to complete
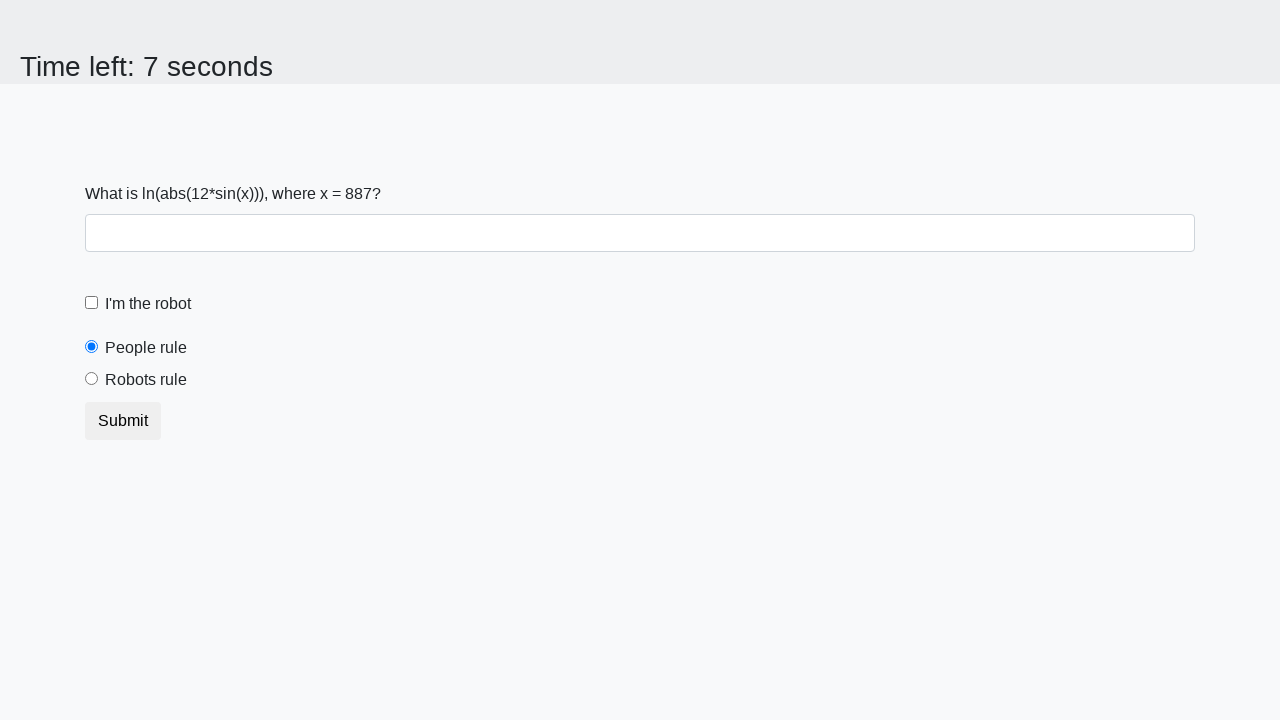

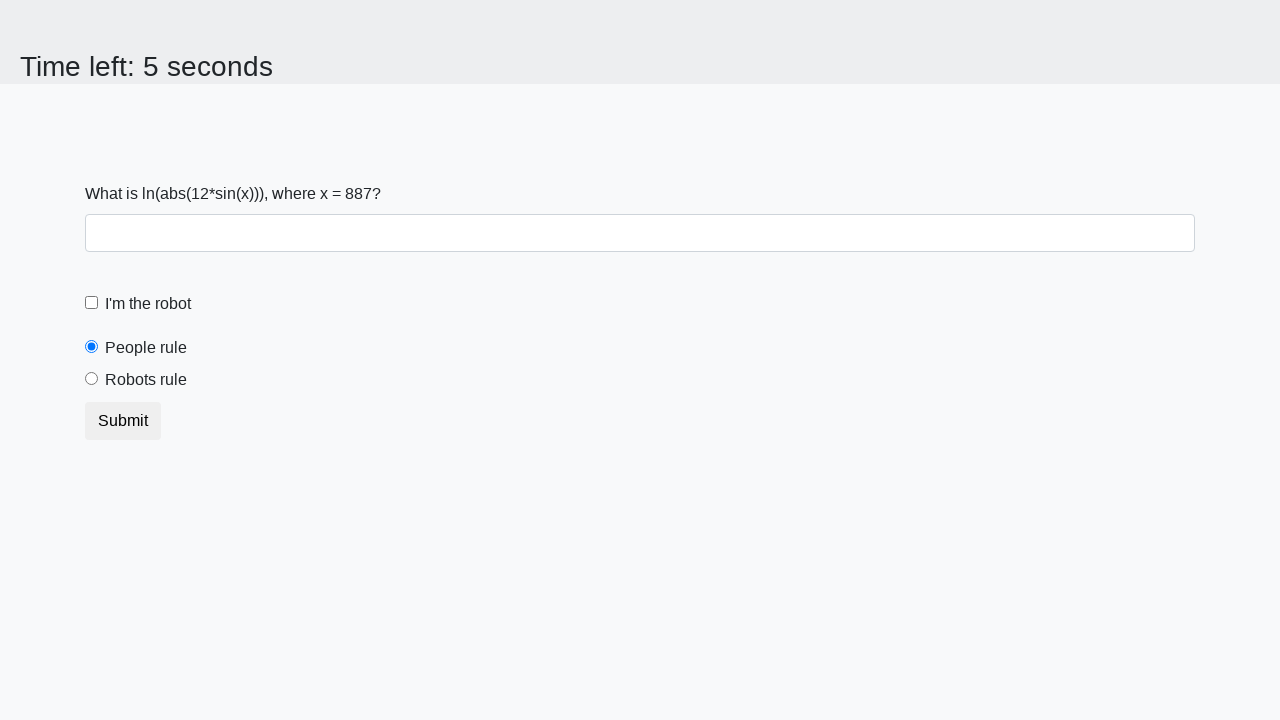